Tests product selection on demoblaze e-commerce demo site by clicking the next button to navigate through products and then selecting the "Apple monitor 24" product.

Starting URL: https://www.demoblaze.com/

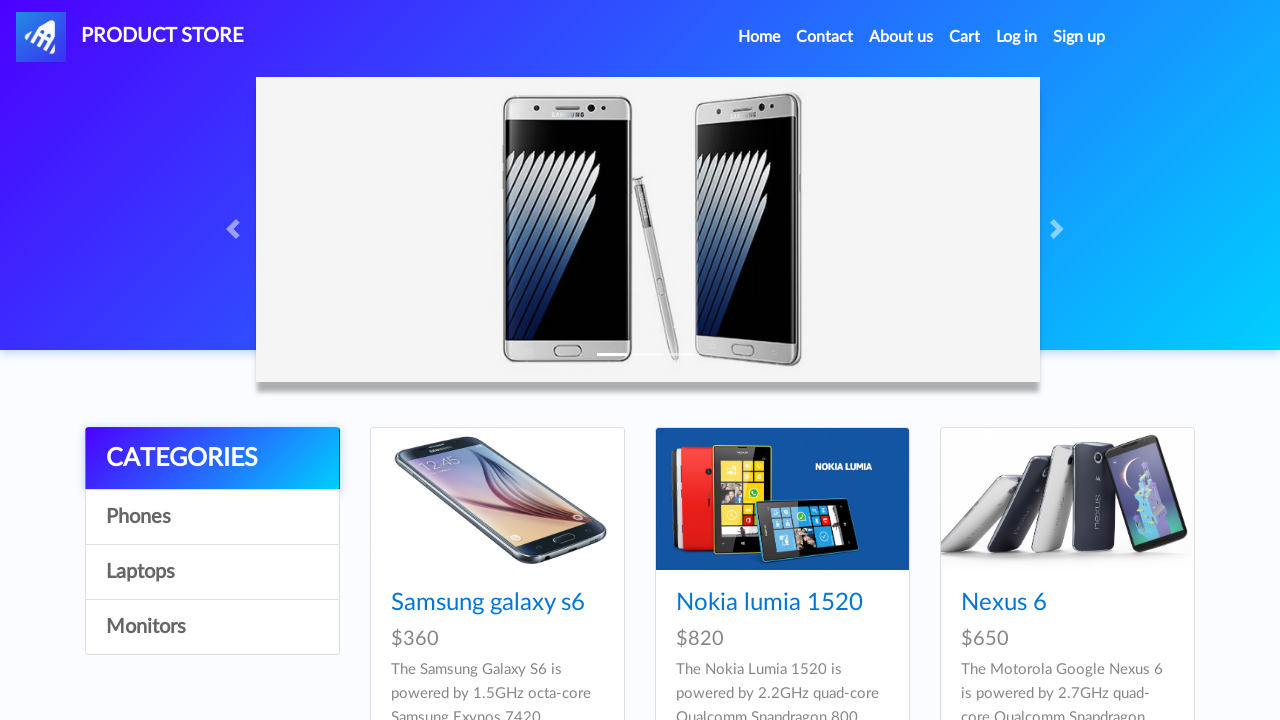

Next button selector loaded on demoblaze homepage
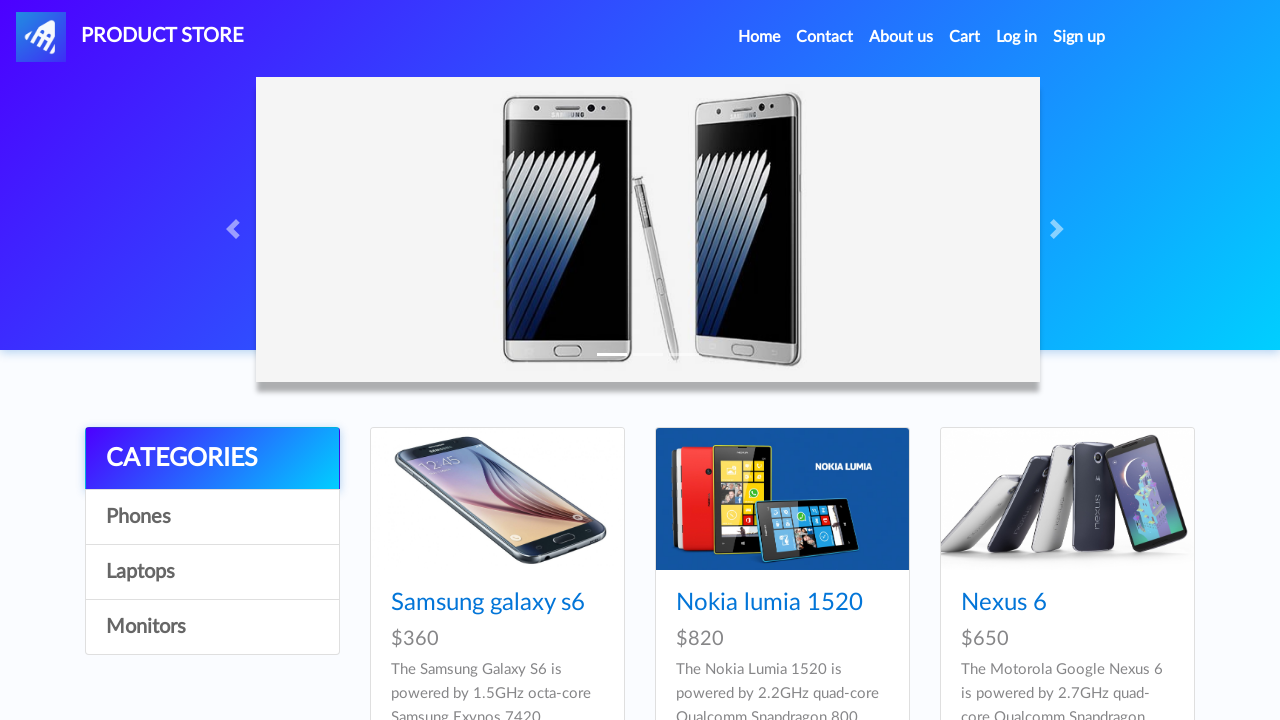

Clicked Next button to navigate to more products at (1166, 385) on #next2
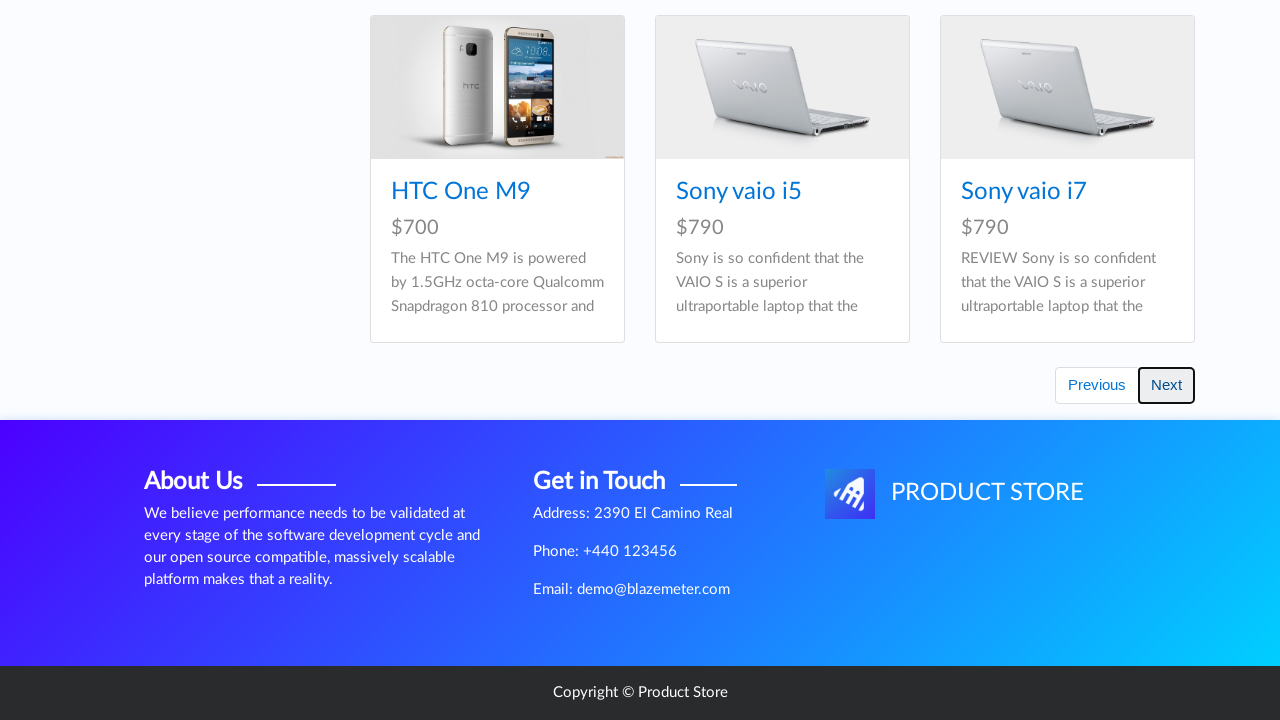

Waited 2 seconds for products to load after navigation
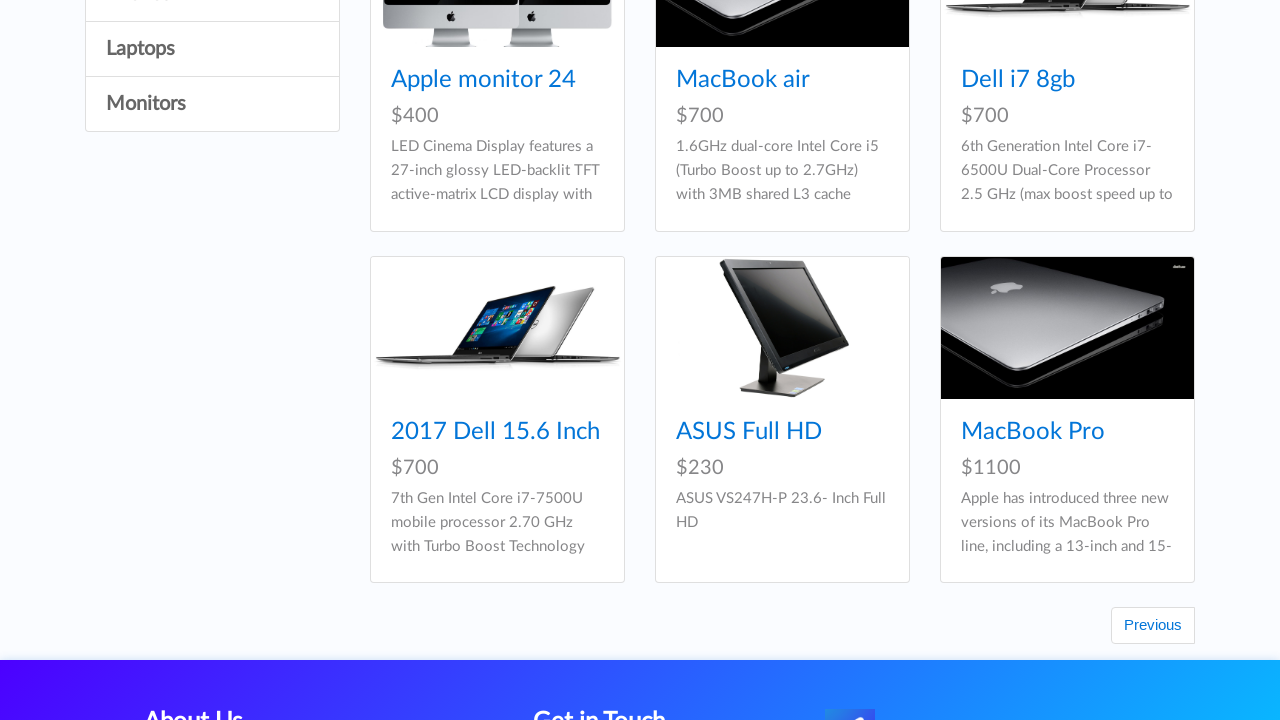

Selected Apple monitor 24 product by clicking its link at (484, 80) on a:text('Apple monitor 24')
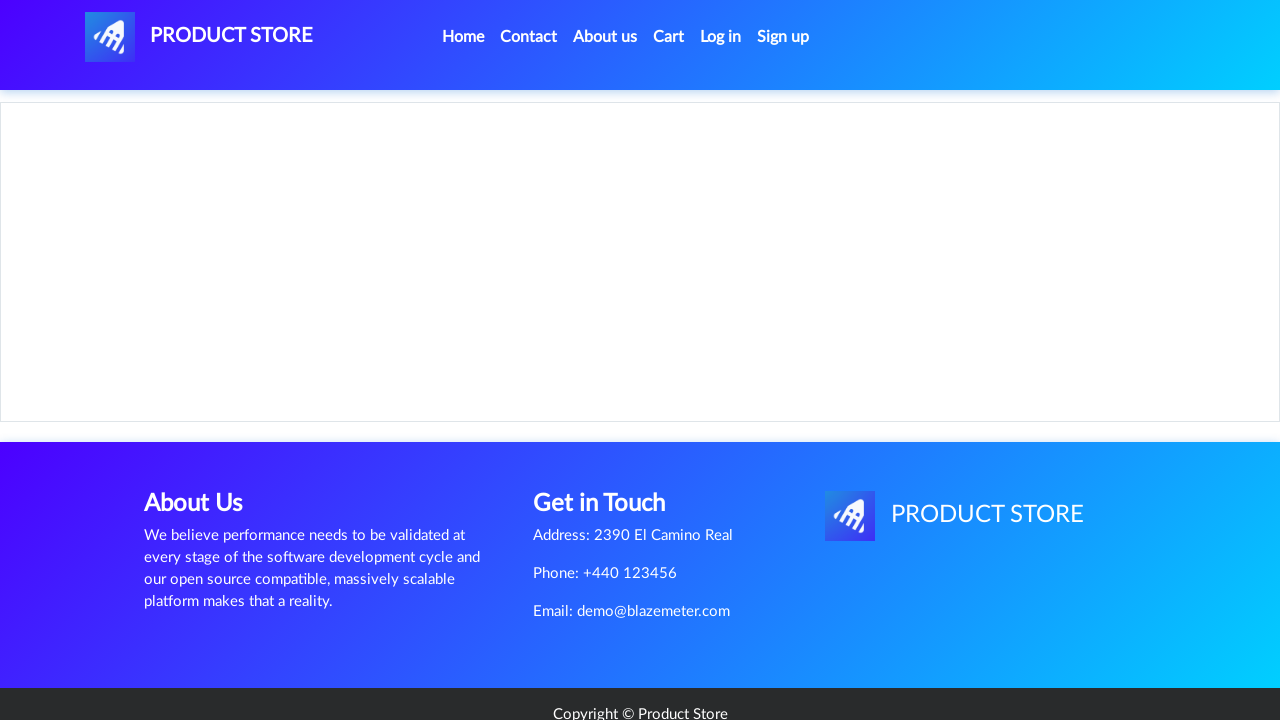

Product details page loaded with product content displayed
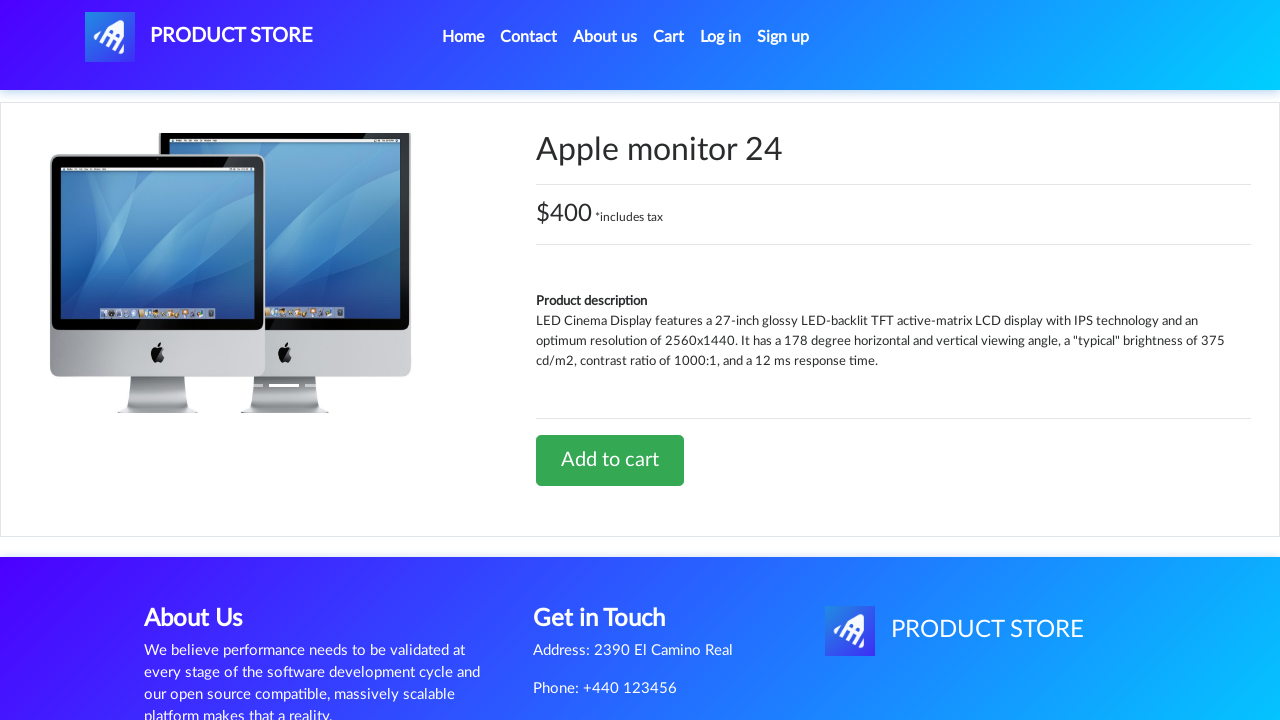

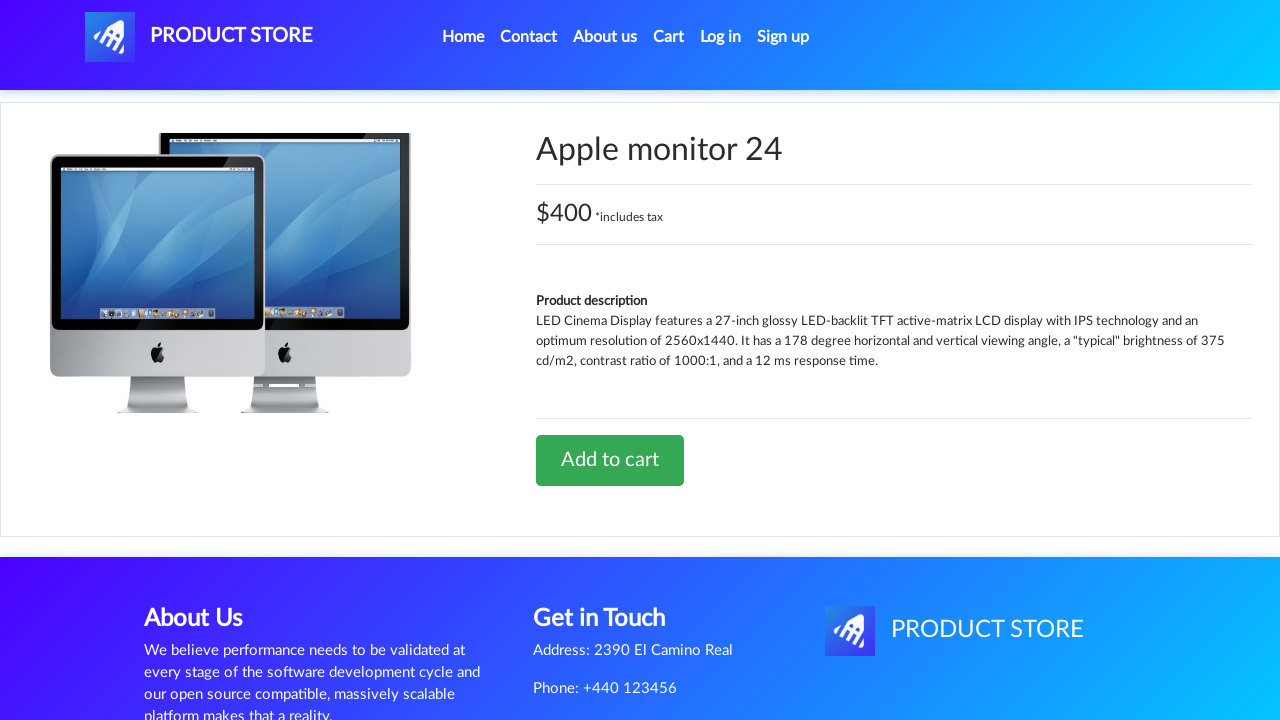